Tests the Zappos homepage search functionality by entering "Green Shoes" in the search field and submitting the search form.

Starting URL: https://www.zappos.com

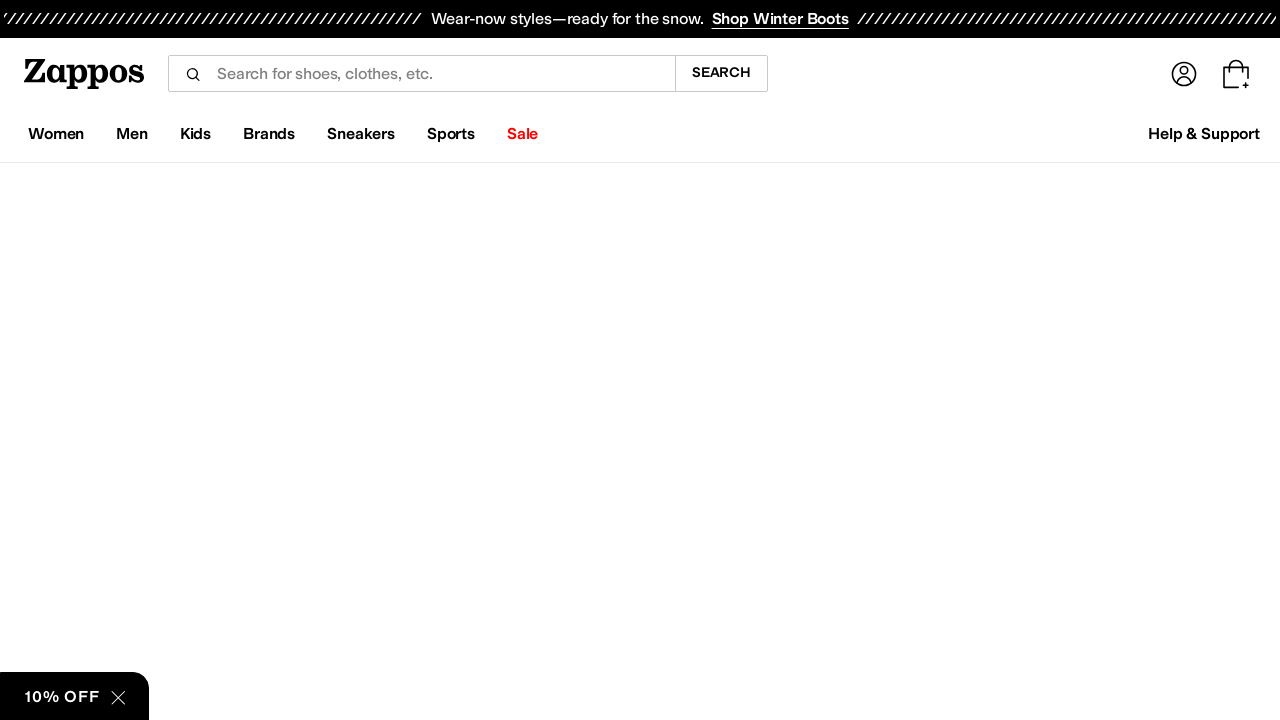

Filled search field with 'Green Shoes' on input[name='term']
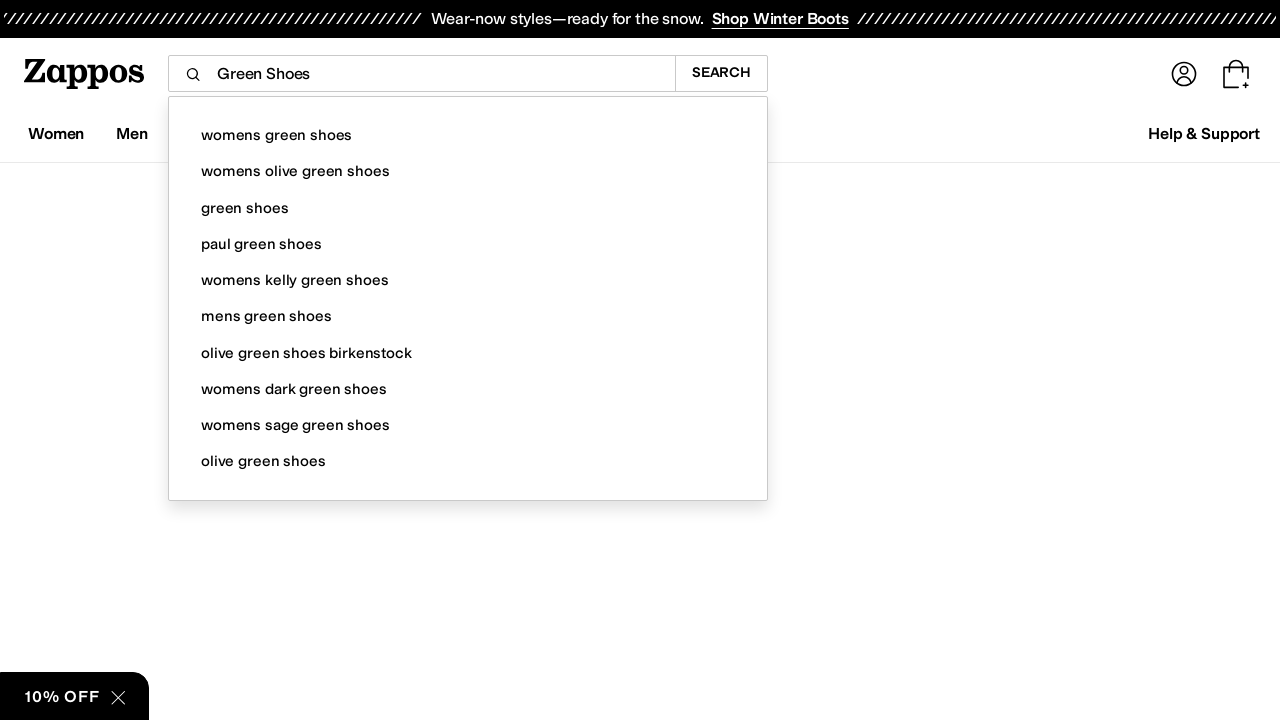

Pressed Enter to submit search form on input[name='term']
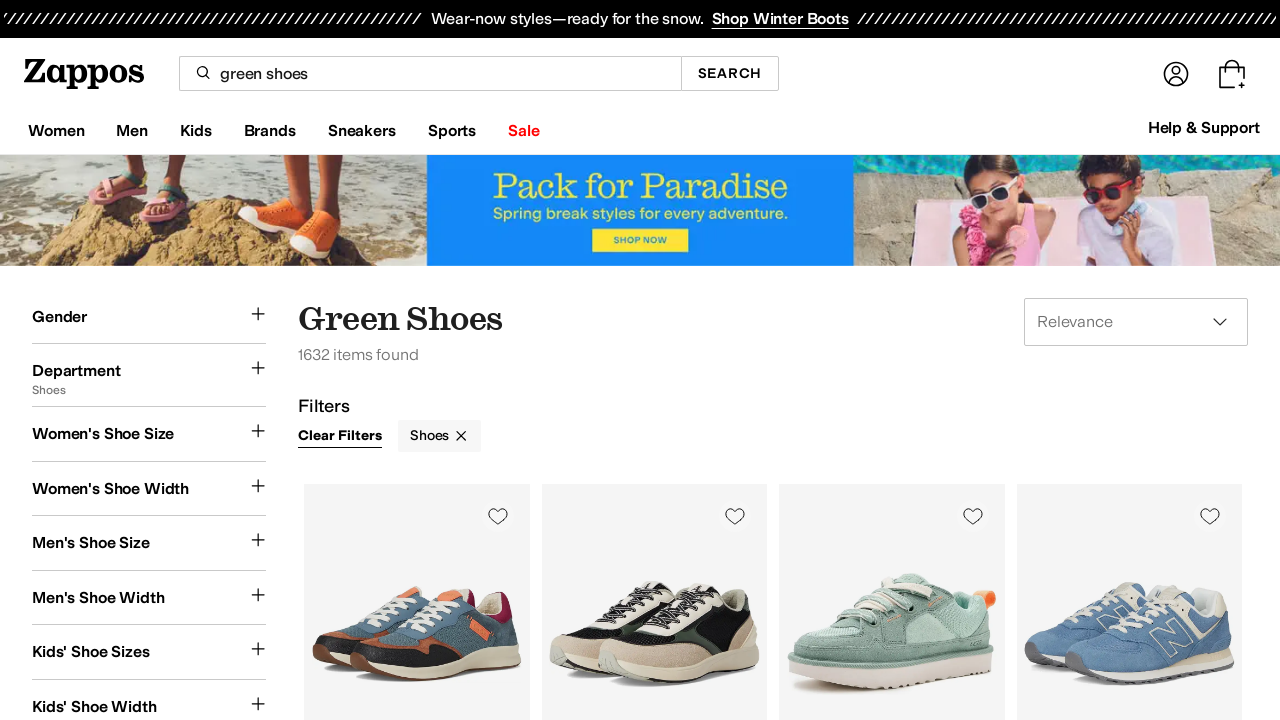

Search results page loaded (networkidle)
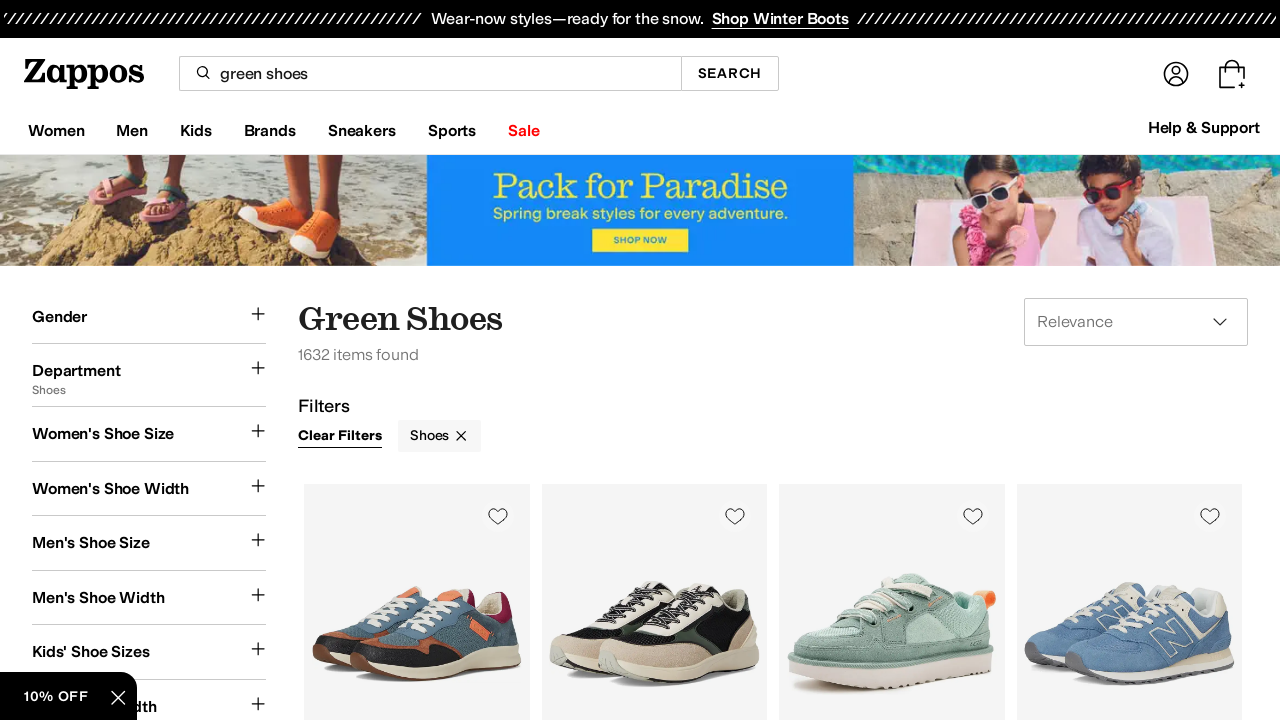

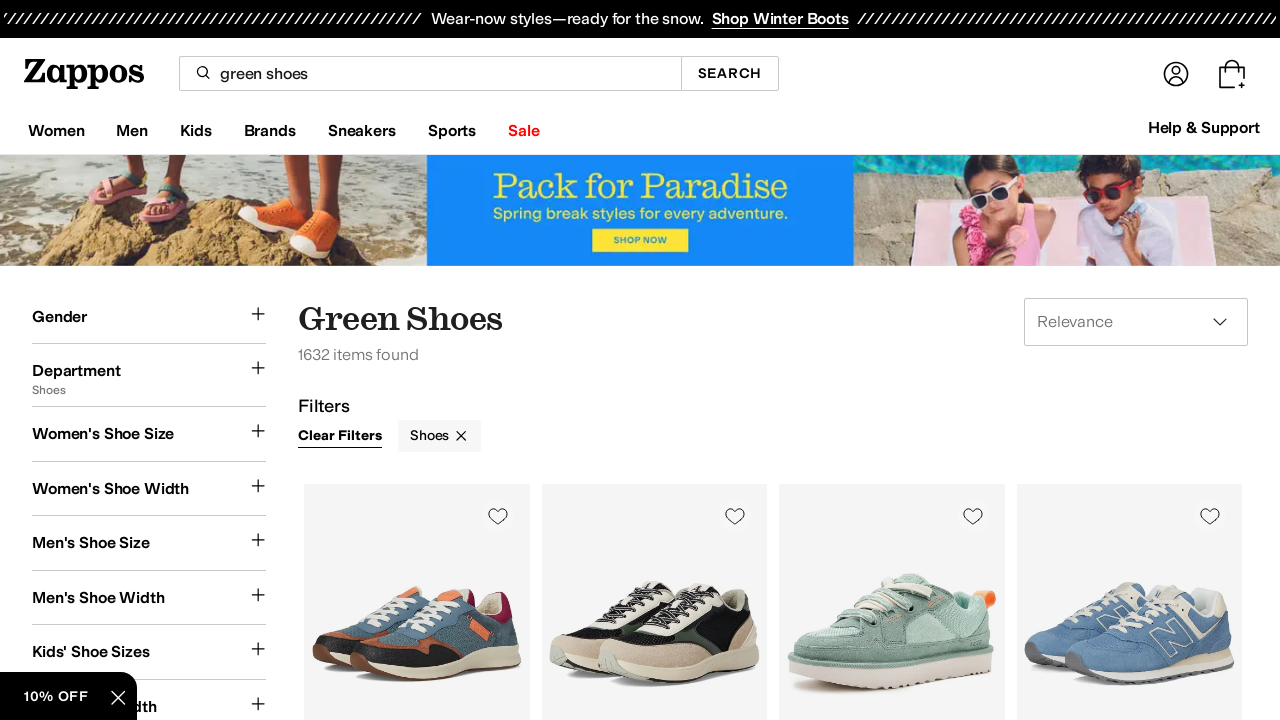